Tests checkbox functionality by randomly selecting and deselecting checkboxes on the page, continuing until Friday is selected 3 times

Starting URL: http://samples.gwtproject.org/samples/Showcase/Showcase.html#!CwCheckBox

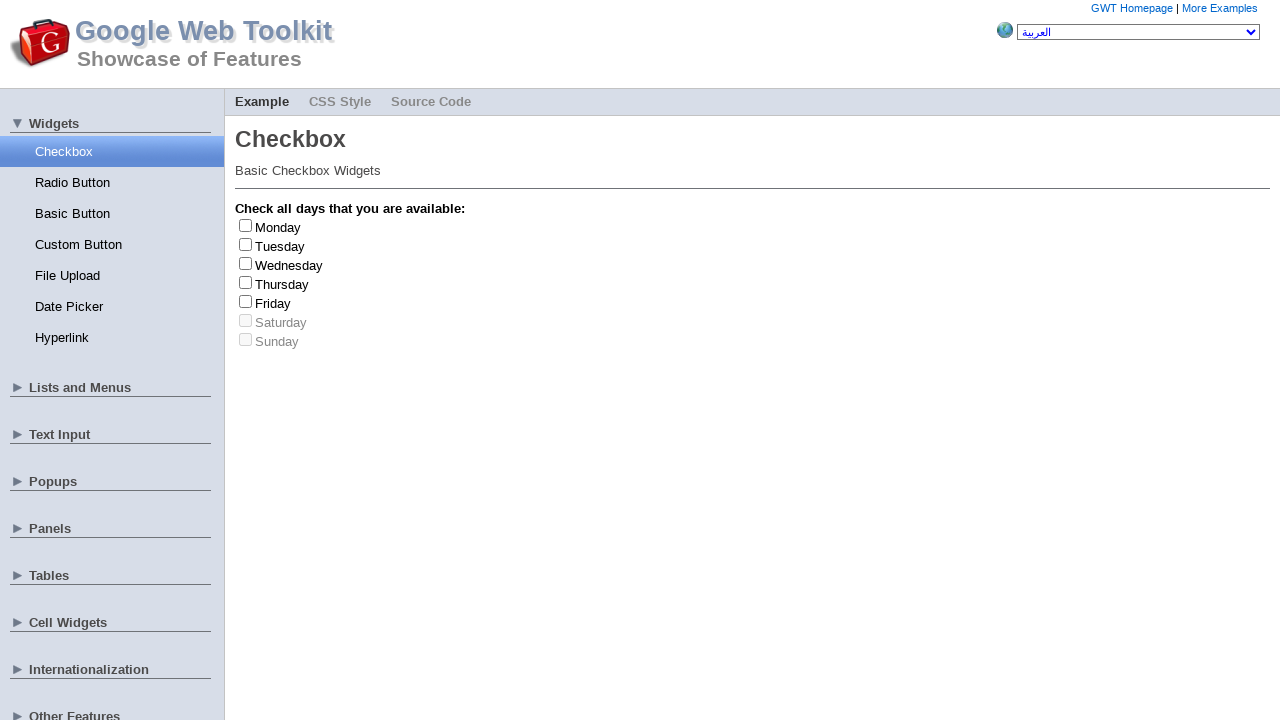

Navigated to checkbox showcase page
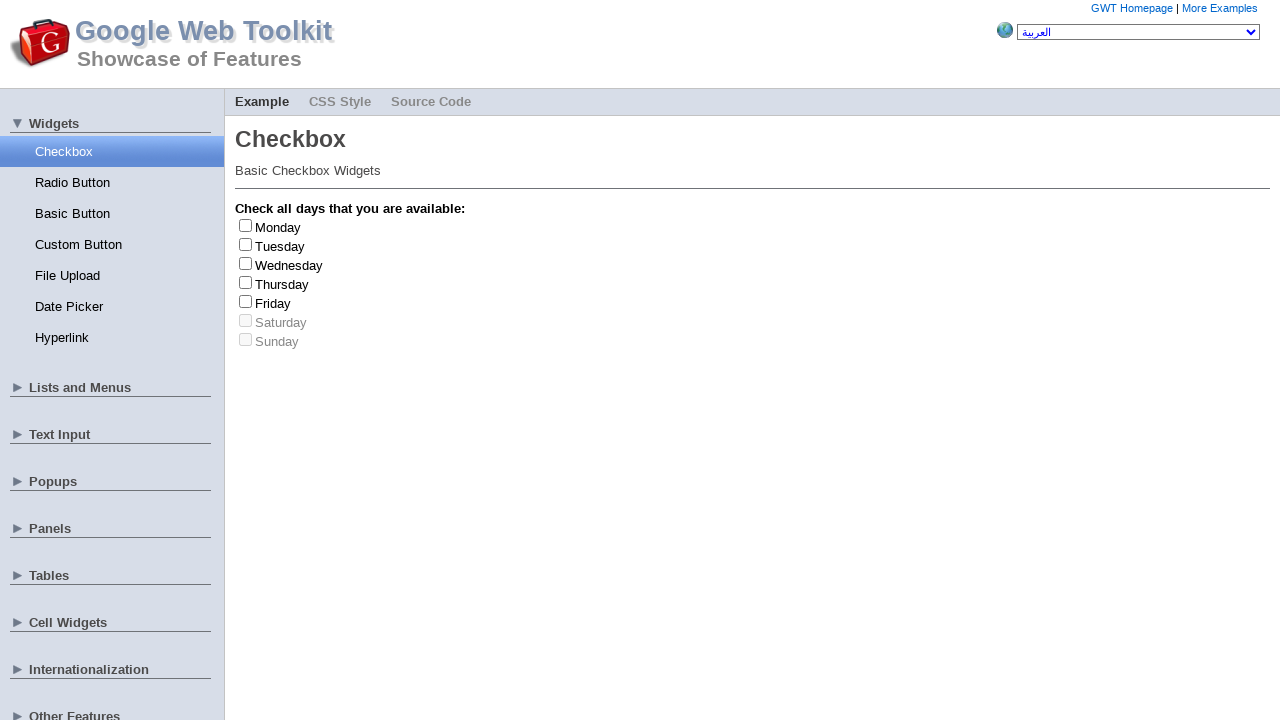

Located all checkbox elements on page
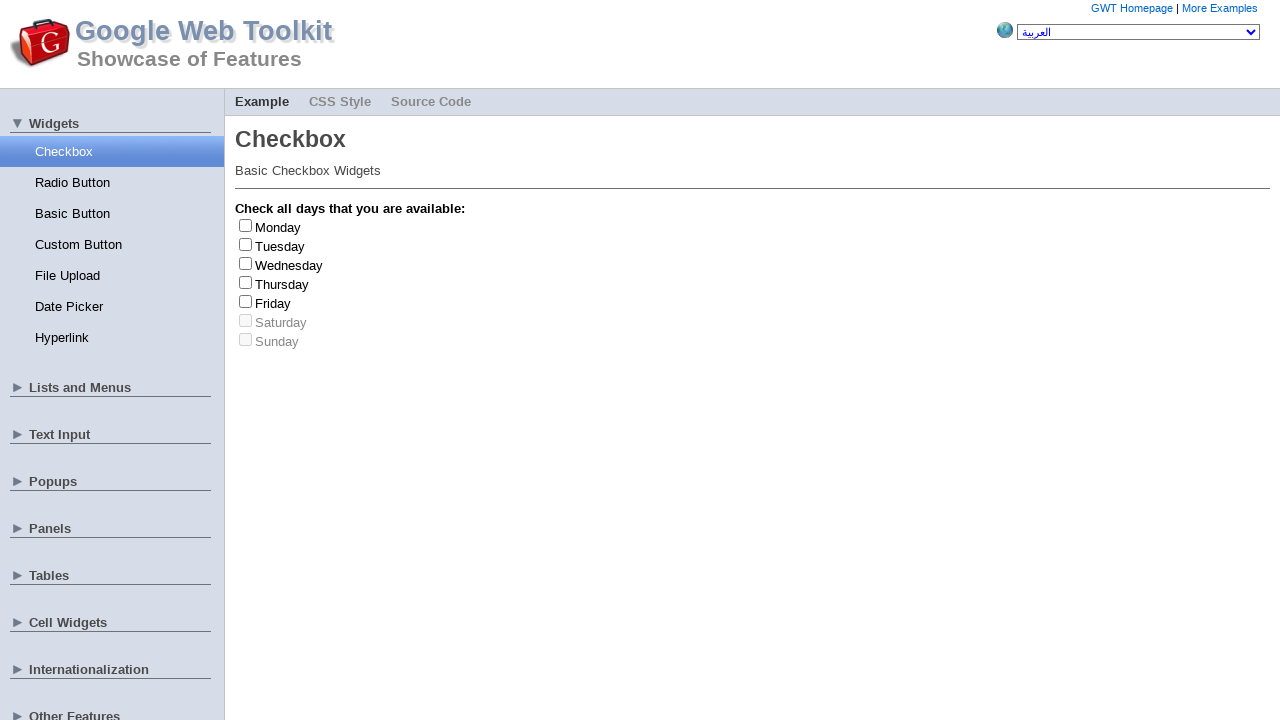

Located all day label elements associated with checkboxes
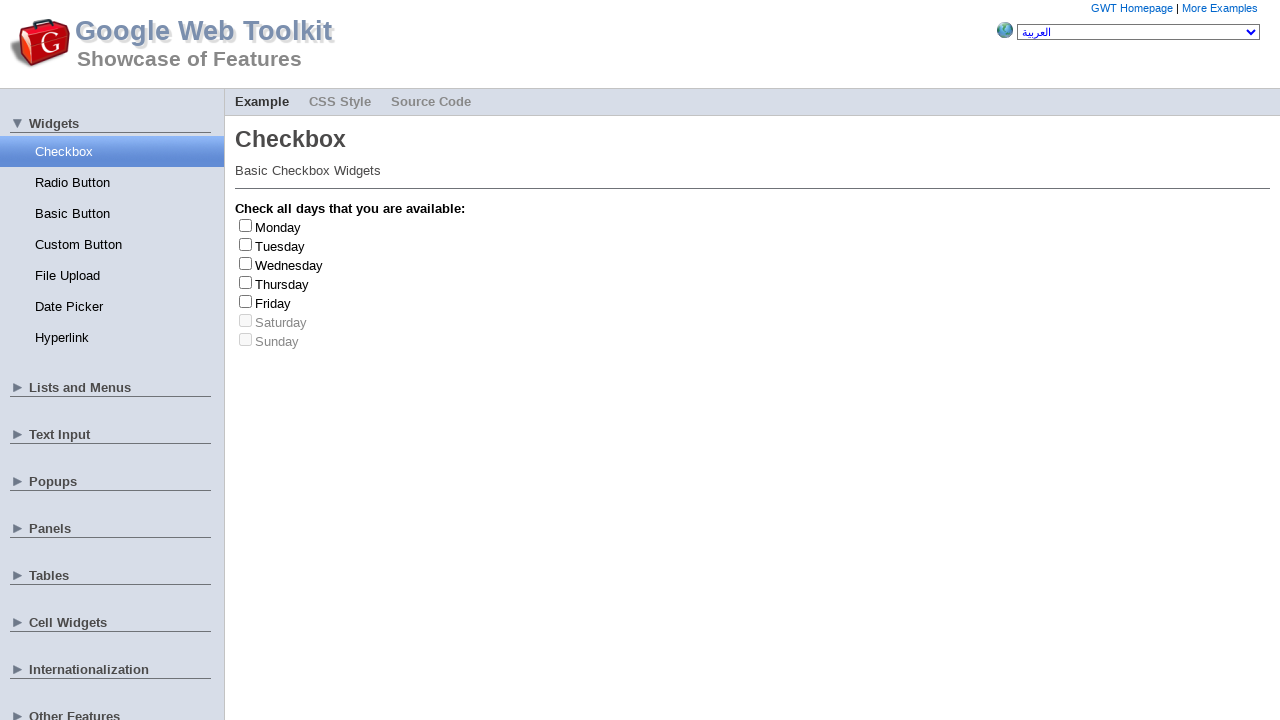

Clicked checkbox at index 3 at (246, 282) on xpath=//input[@type='checkbox'] >> nth=3
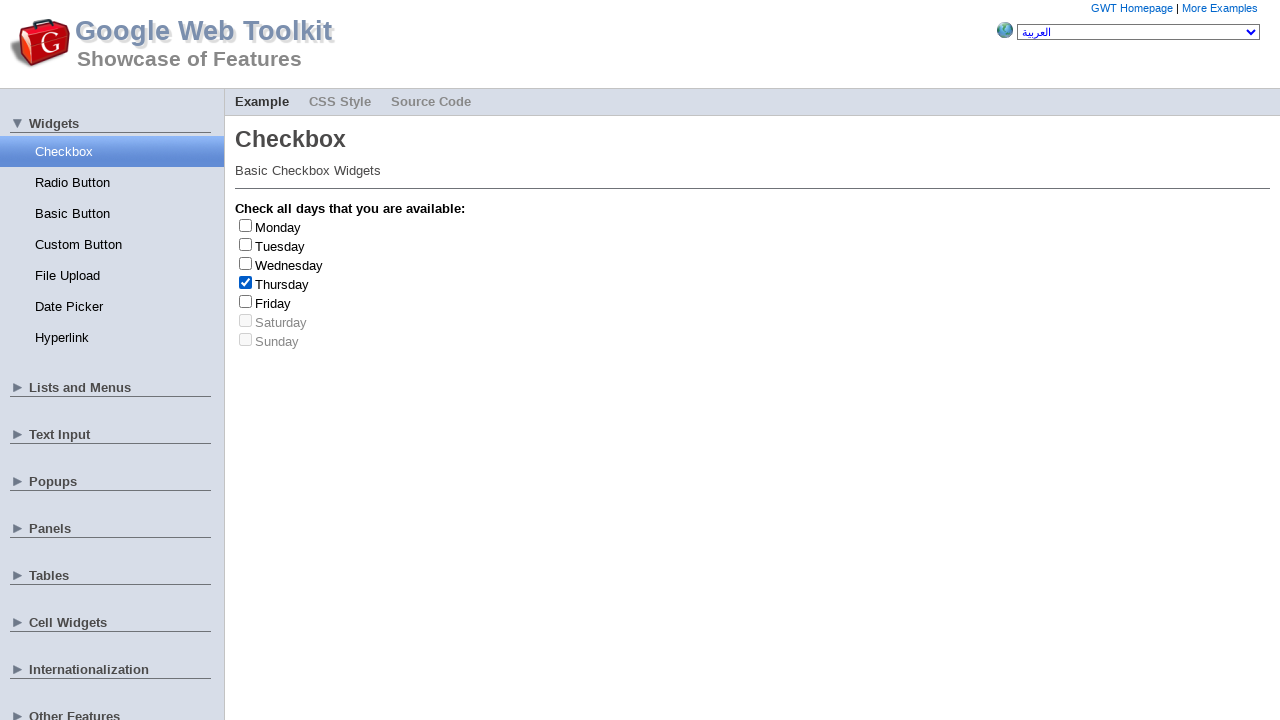

Retrieved day label text: Thursday
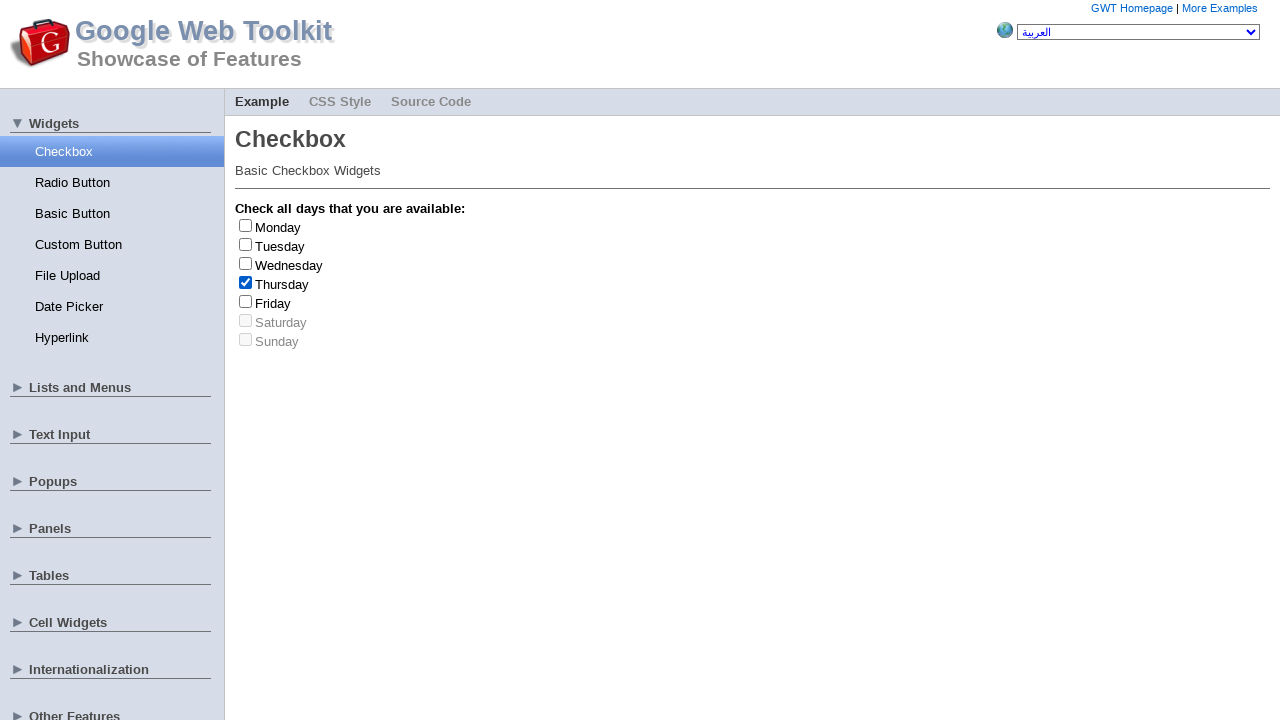

Unchecked checkbox at index 3 at (246, 282) on xpath=//input[@type='checkbox'] >> nth=3
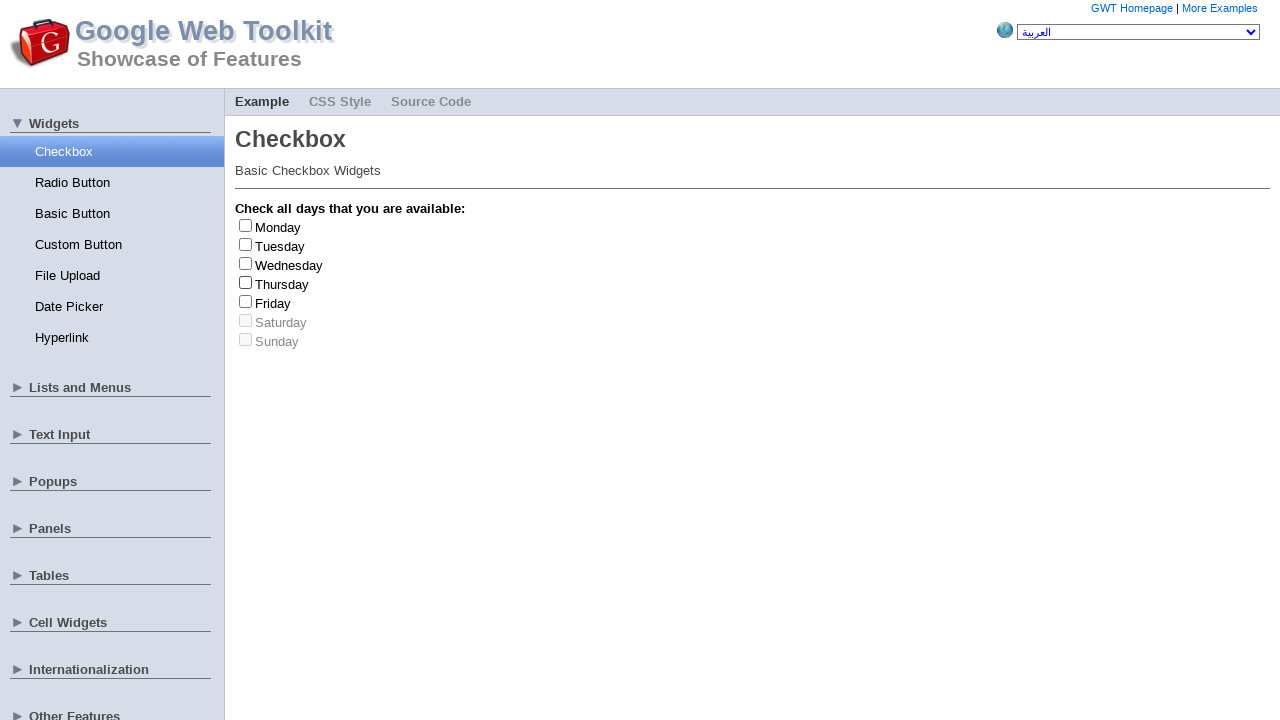

Clicked checkbox at index 4 at (246, 301) on xpath=//input[@type='checkbox'] >> nth=4
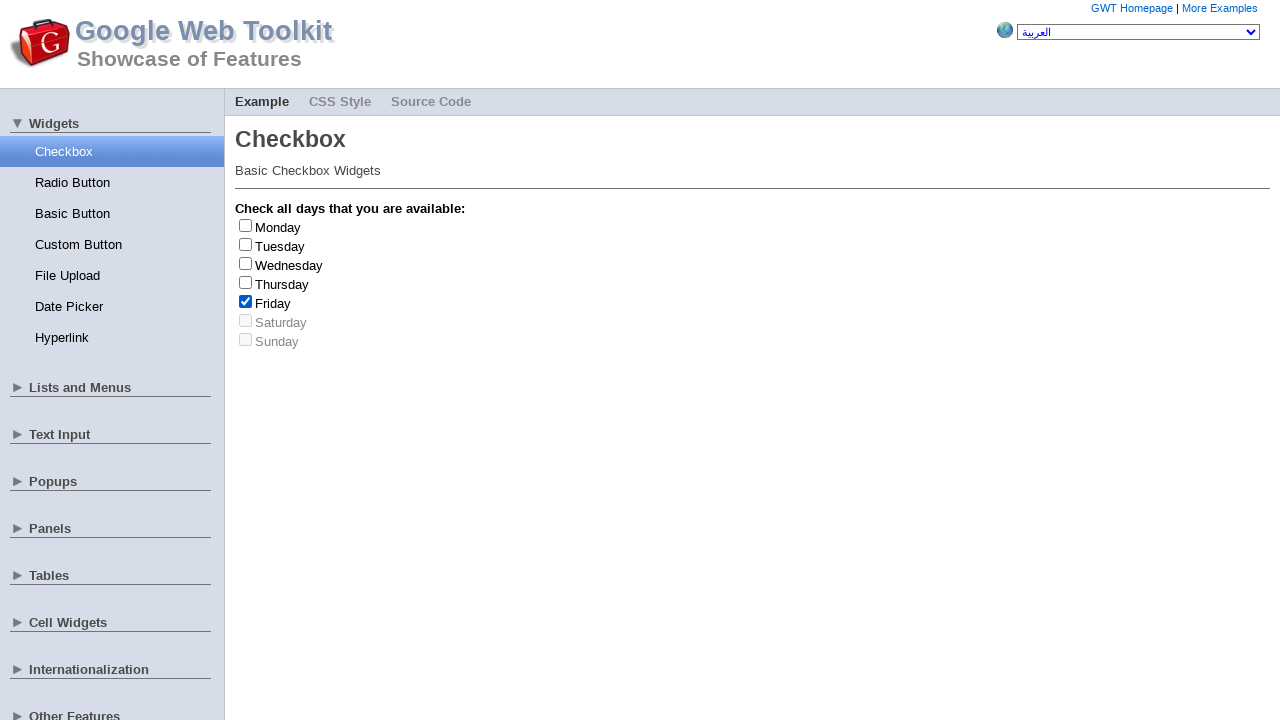

Retrieved day label text: Friday
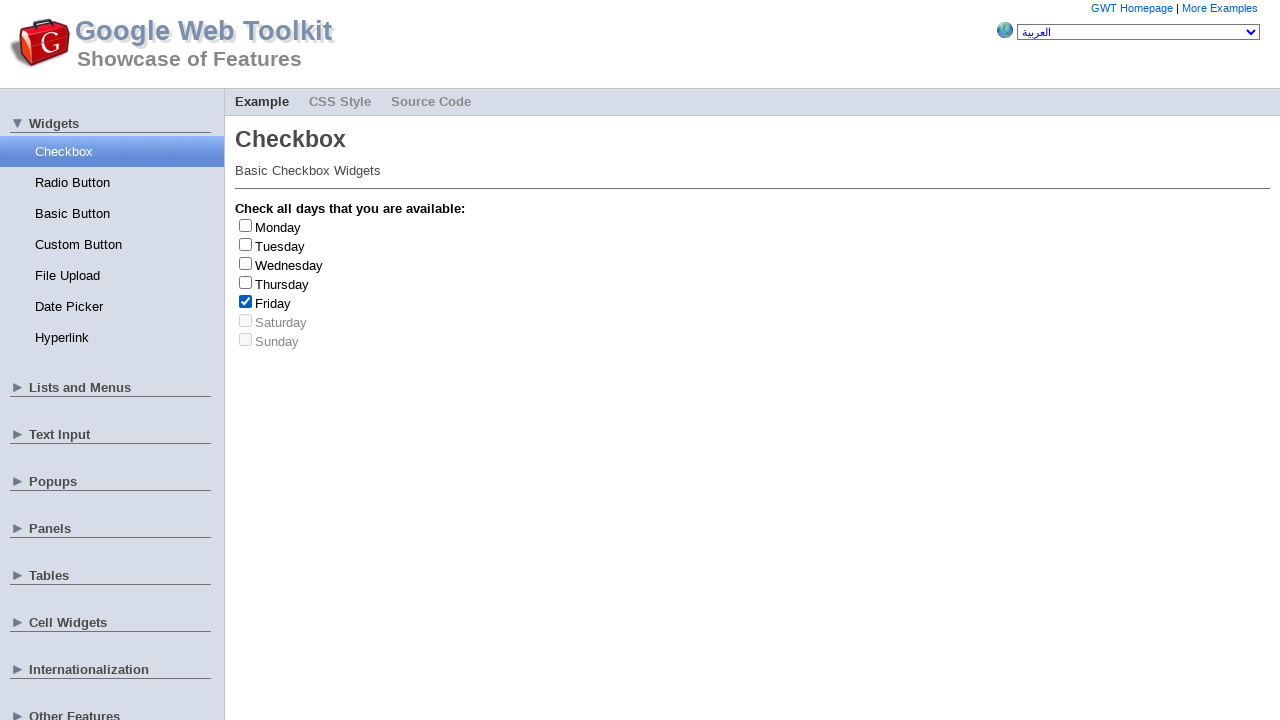

Friday was selected (count: 1/3)
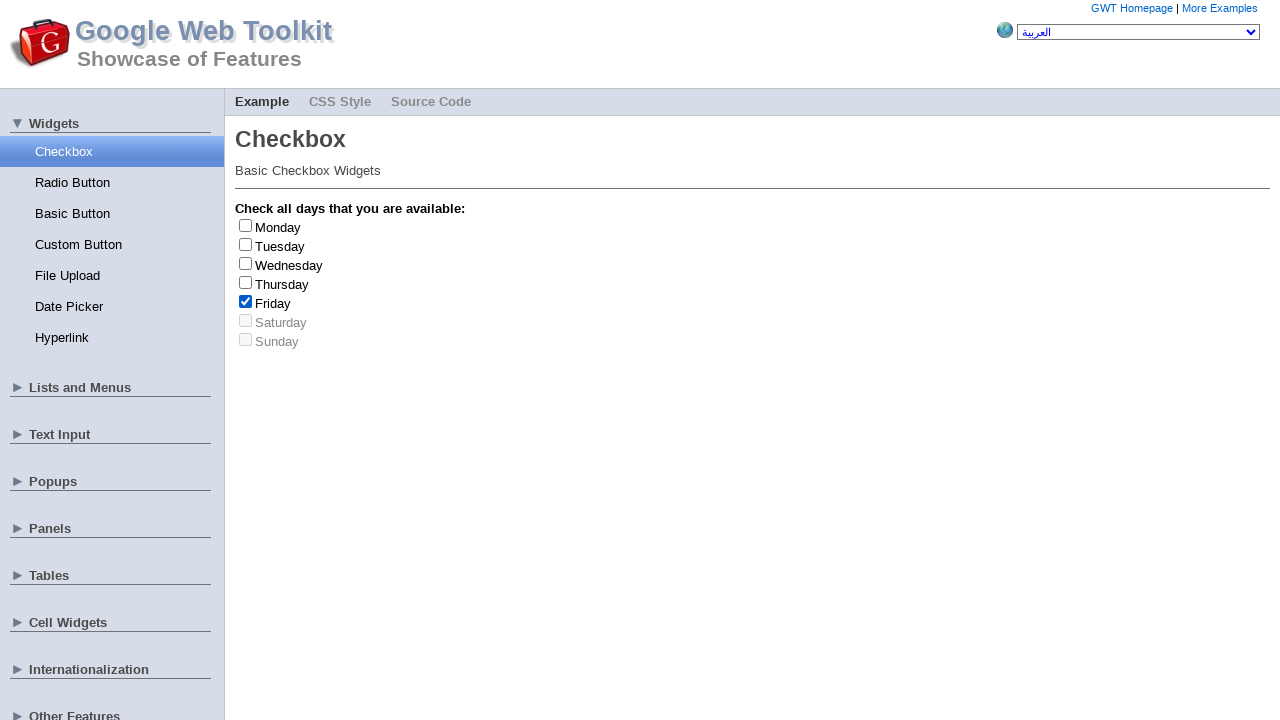

Unchecked checkbox at index 4 at (246, 301) on xpath=//input[@type='checkbox'] >> nth=4
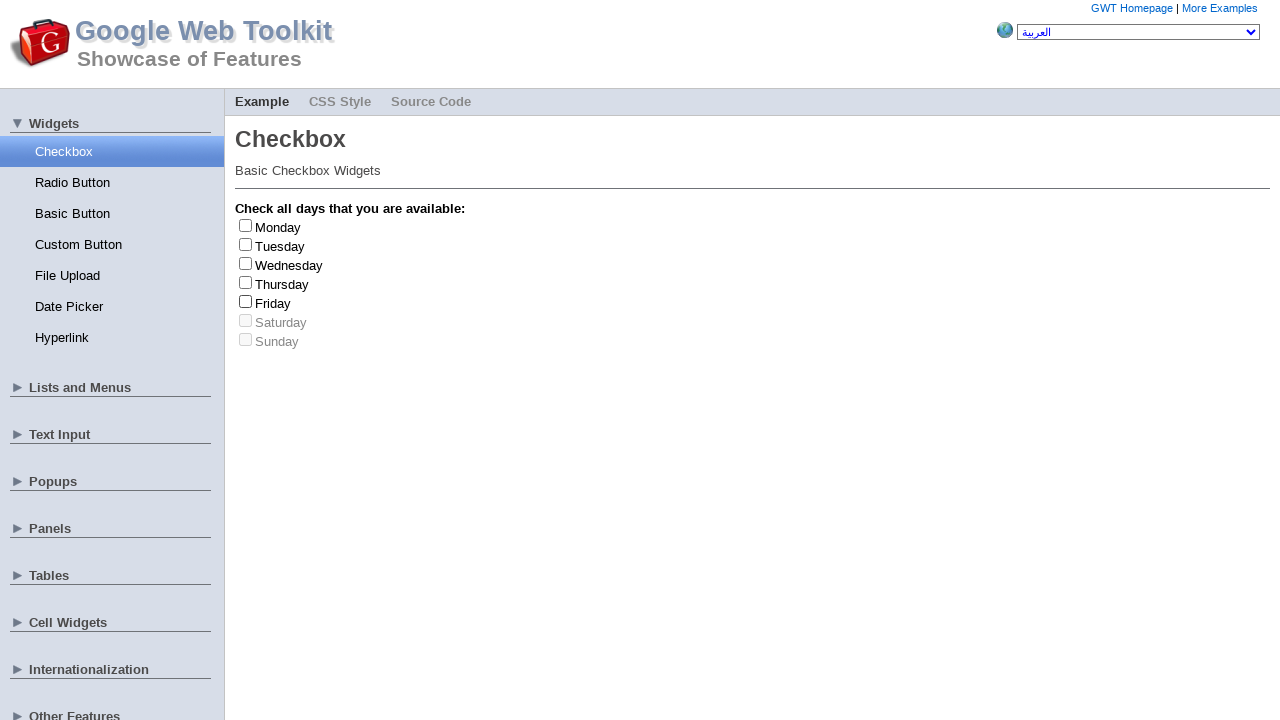

Clicked checkbox at index 4 at (246, 301) on xpath=//input[@type='checkbox'] >> nth=4
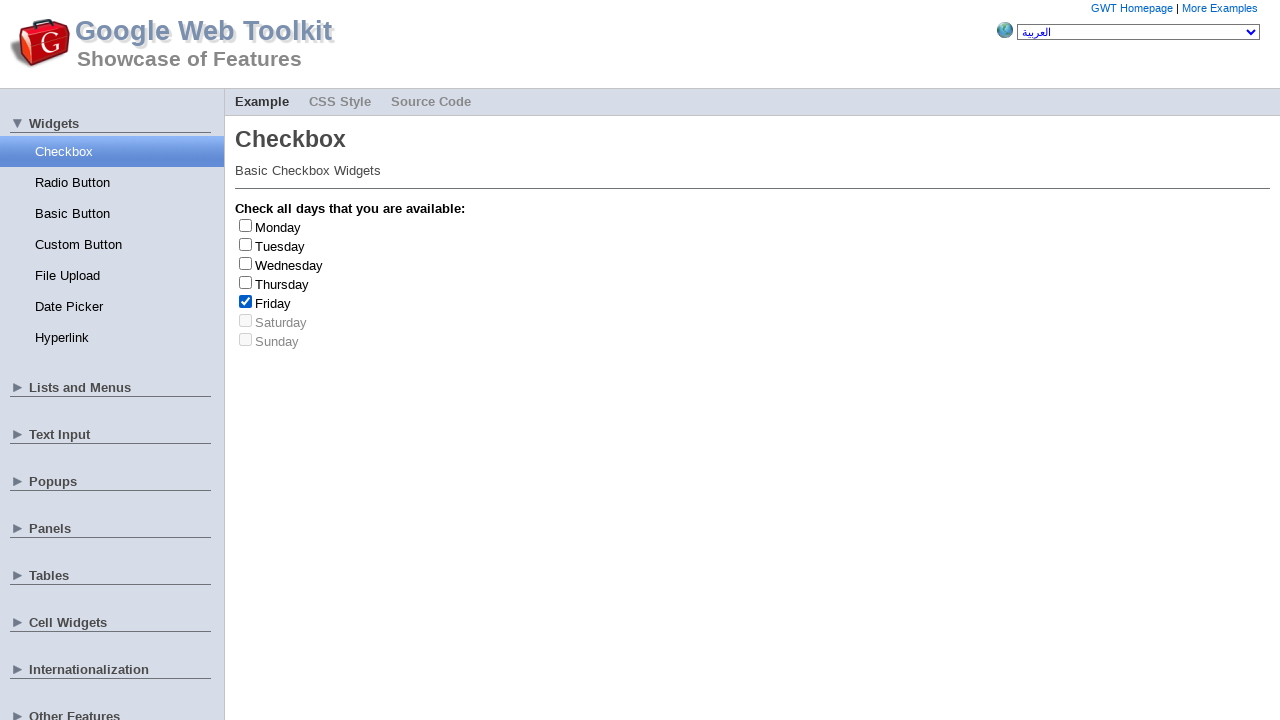

Retrieved day label text: Friday
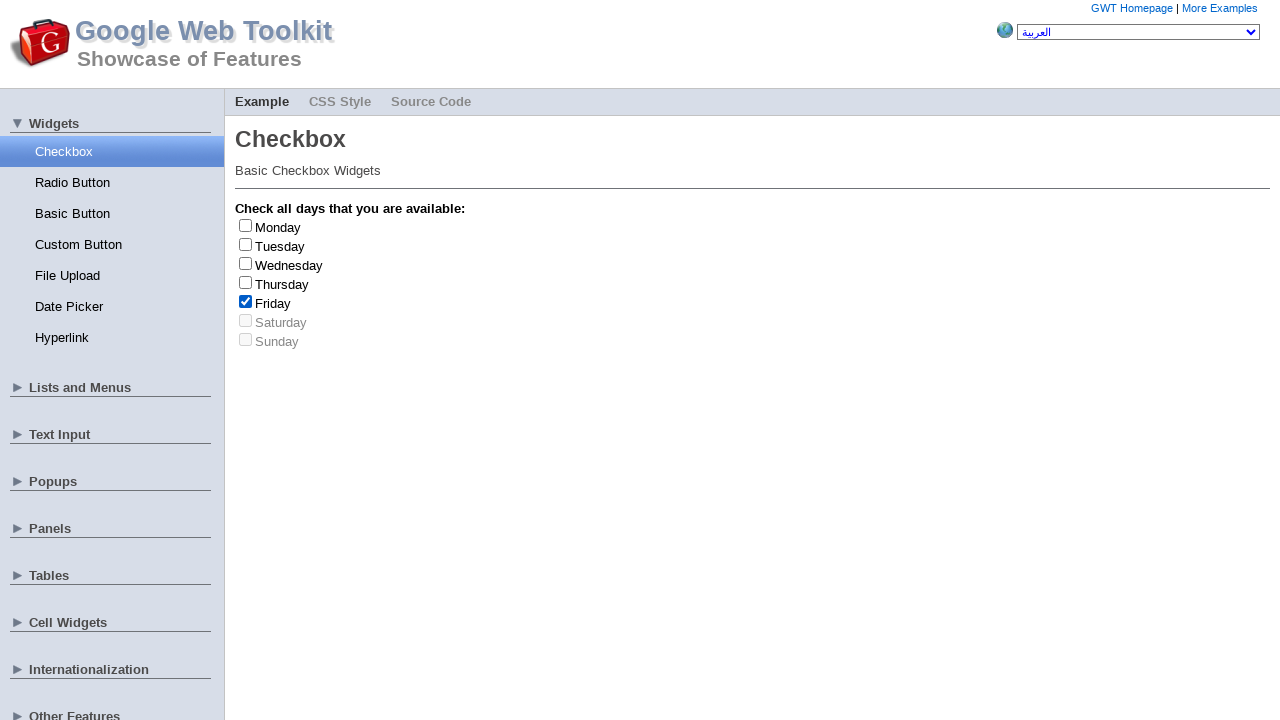

Friday was selected (count: 2/3)
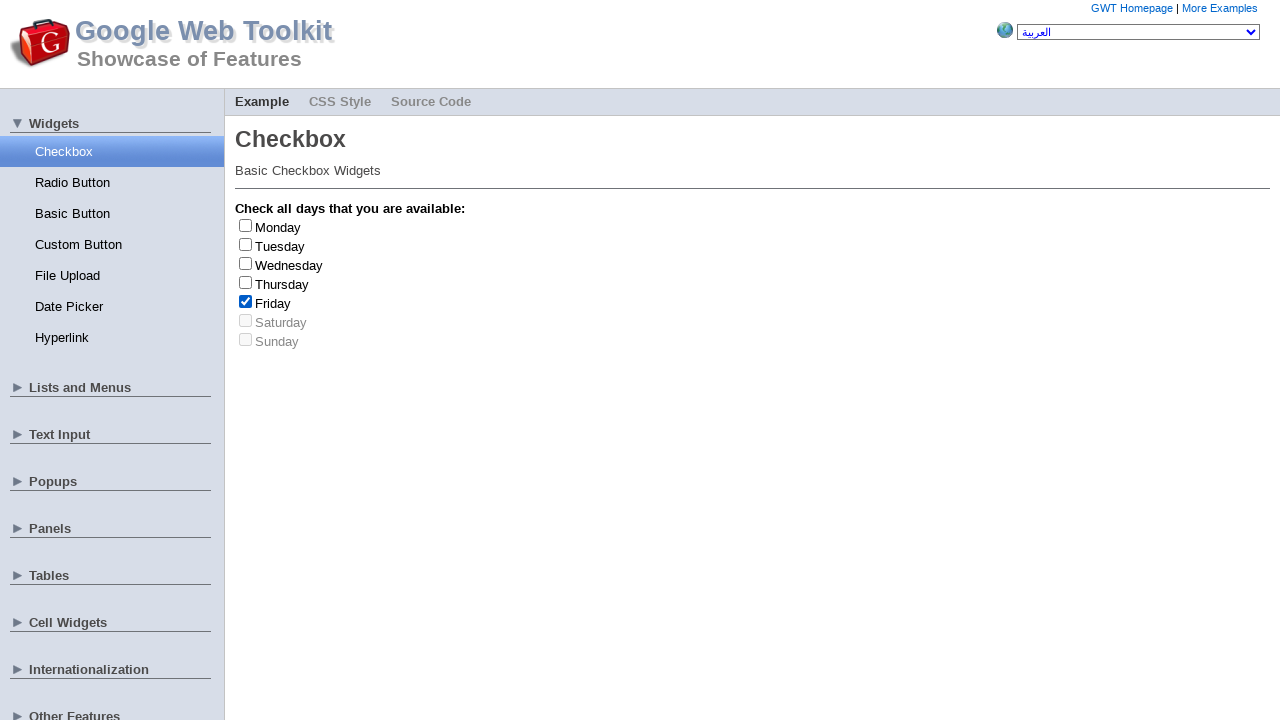

Unchecked checkbox at index 4 at (246, 301) on xpath=//input[@type='checkbox'] >> nth=4
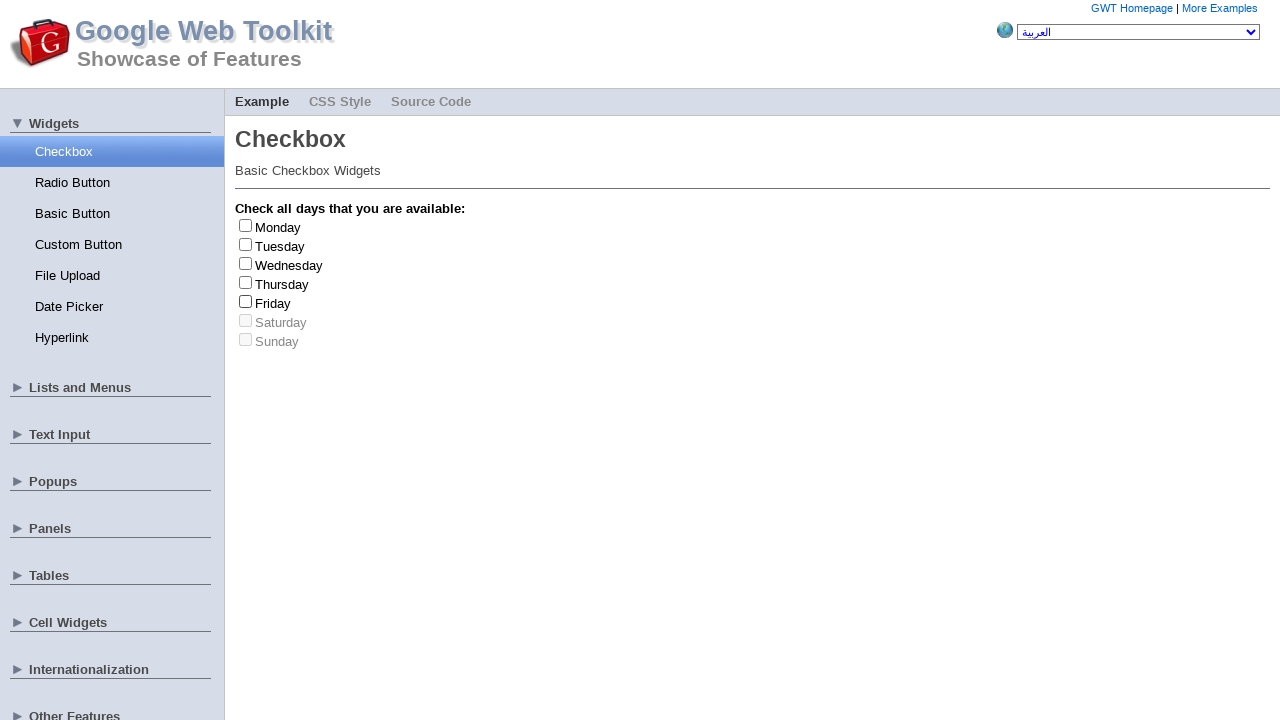

Clicked checkbox at index 0 at (246, 225) on xpath=//input[@type='checkbox'] >> nth=0
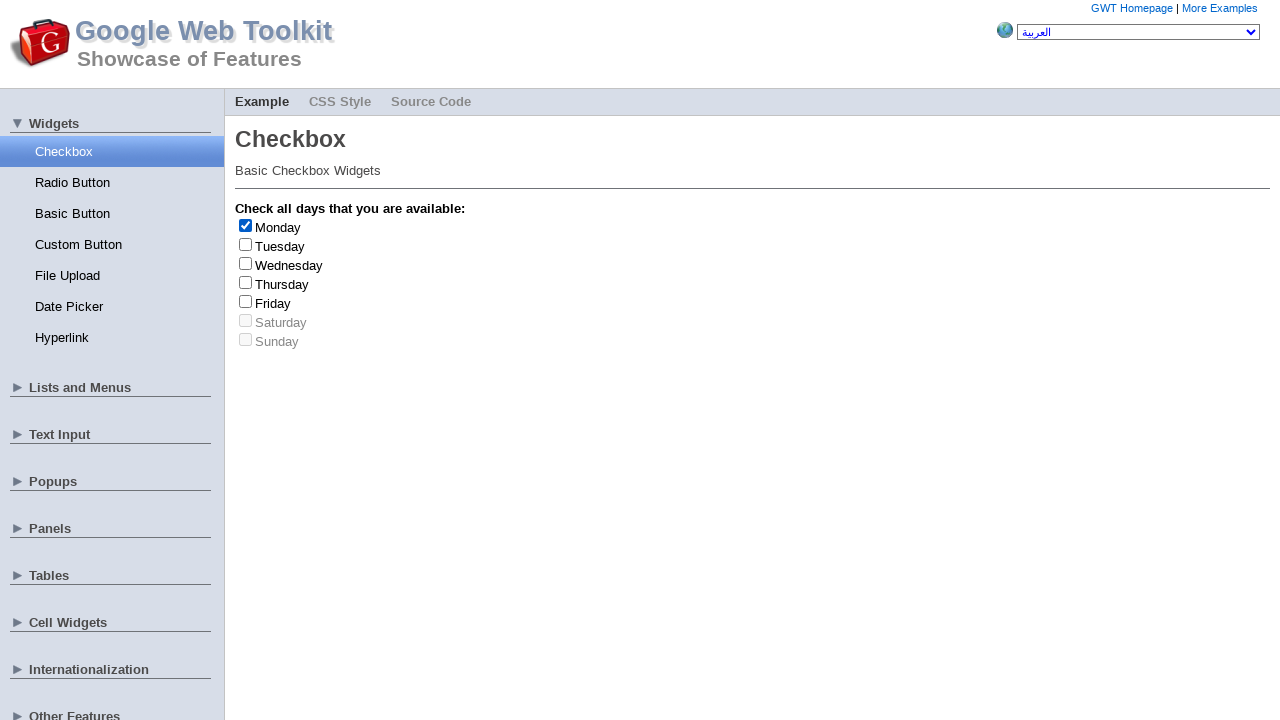

Retrieved day label text: Monday
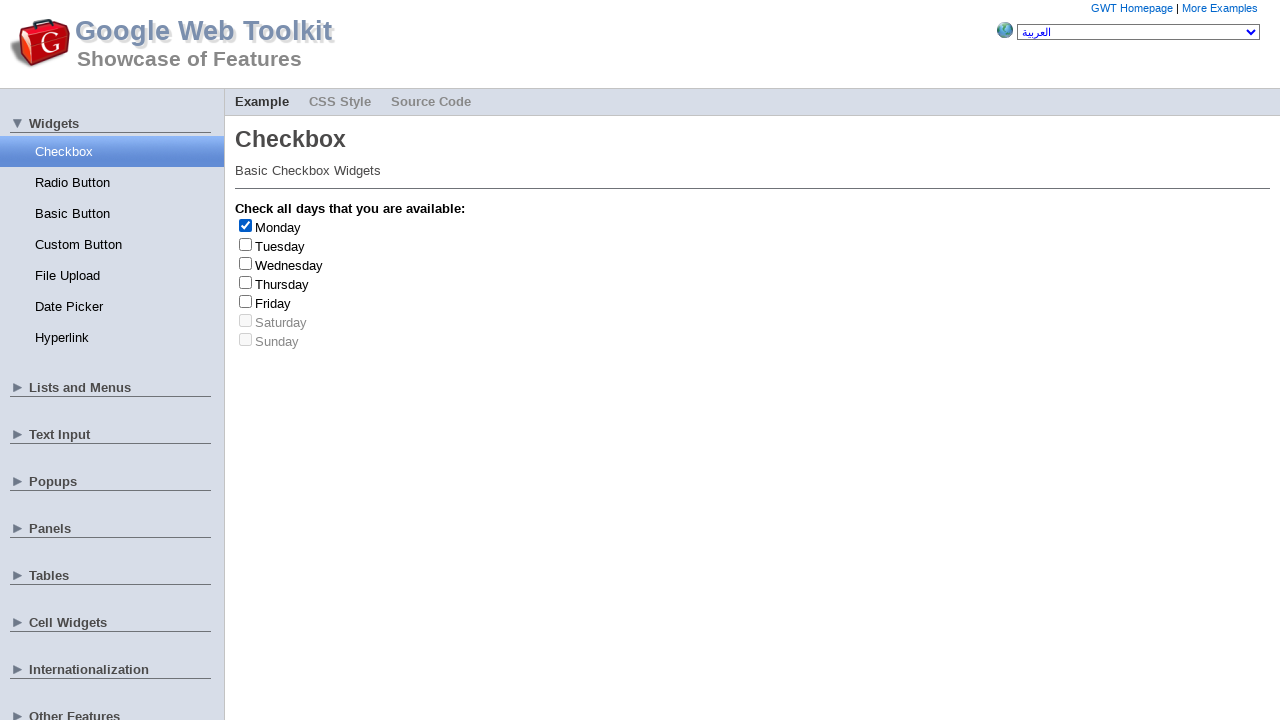

Unchecked checkbox at index 0 at (246, 225) on xpath=//input[@type='checkbox'] >> nth=0
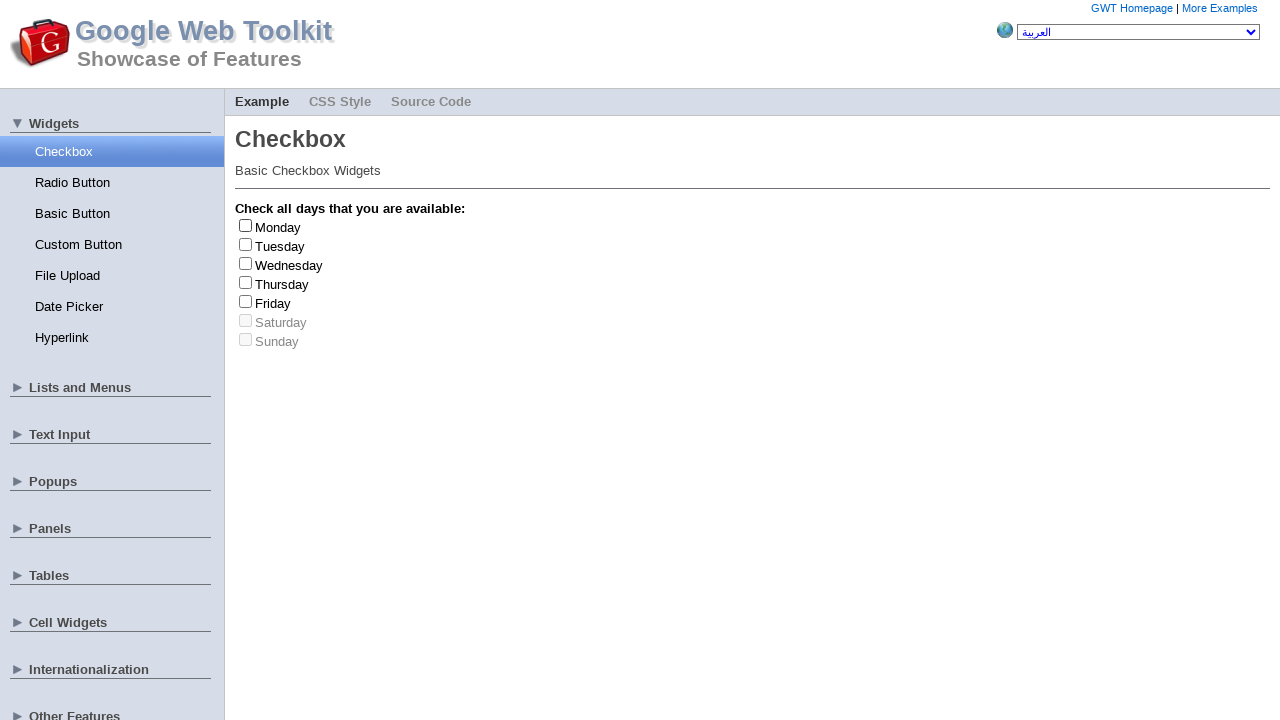

Clicked checkbox at index 3 at (246, 282) on xpath=//input[@type='checkbox'] >> nth=3
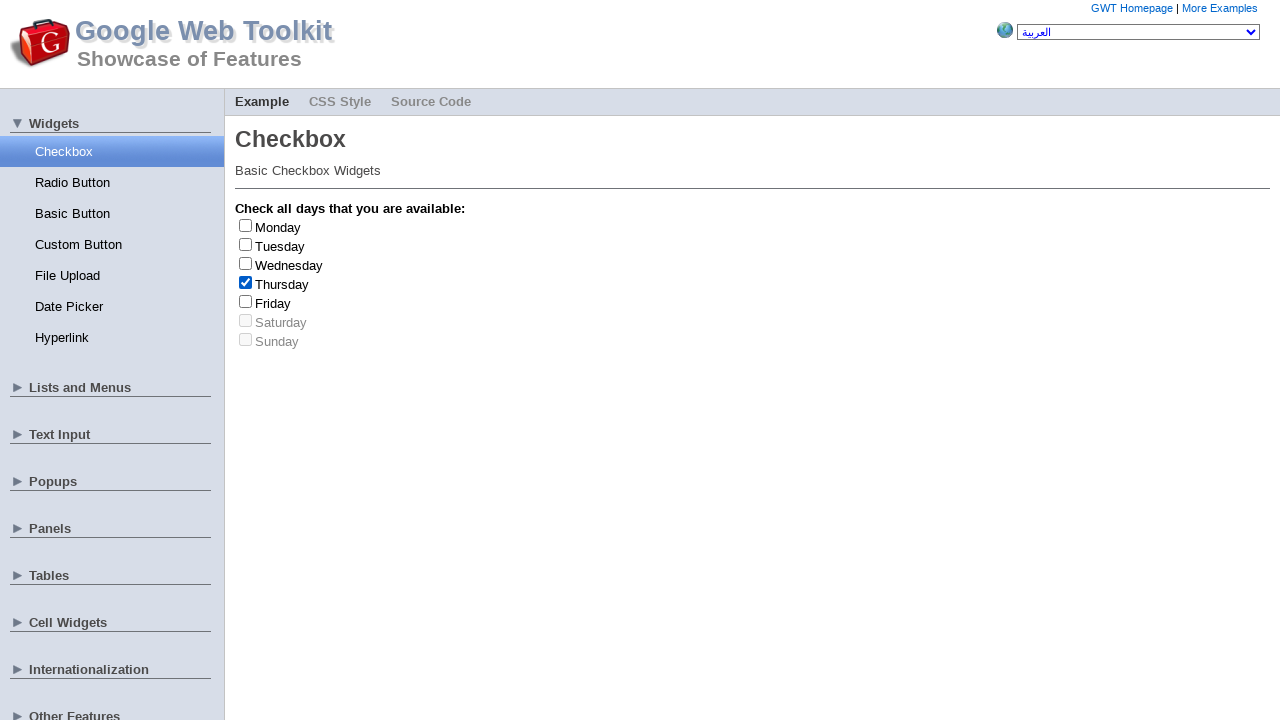

Retrieved day label text: Thursday
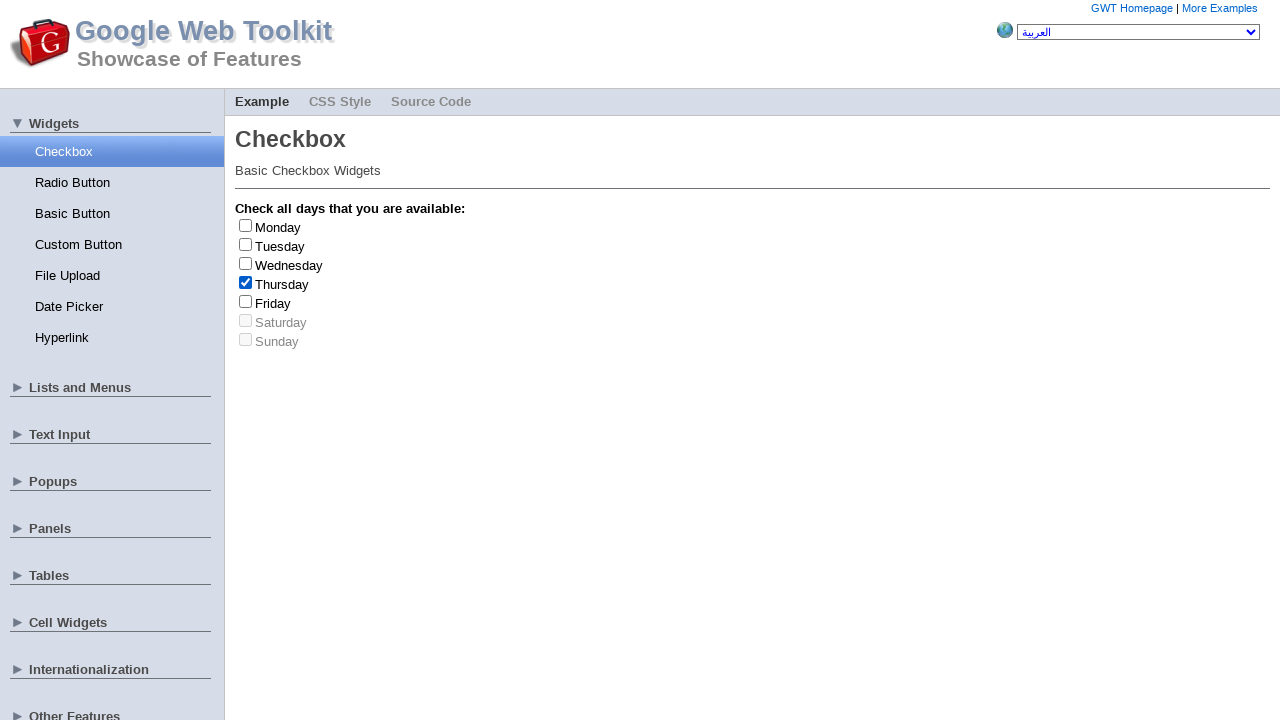

Unchecked checkbox at index 3 at (246, 282) on xpath=//input[@type='checkbox'] >> nth=3
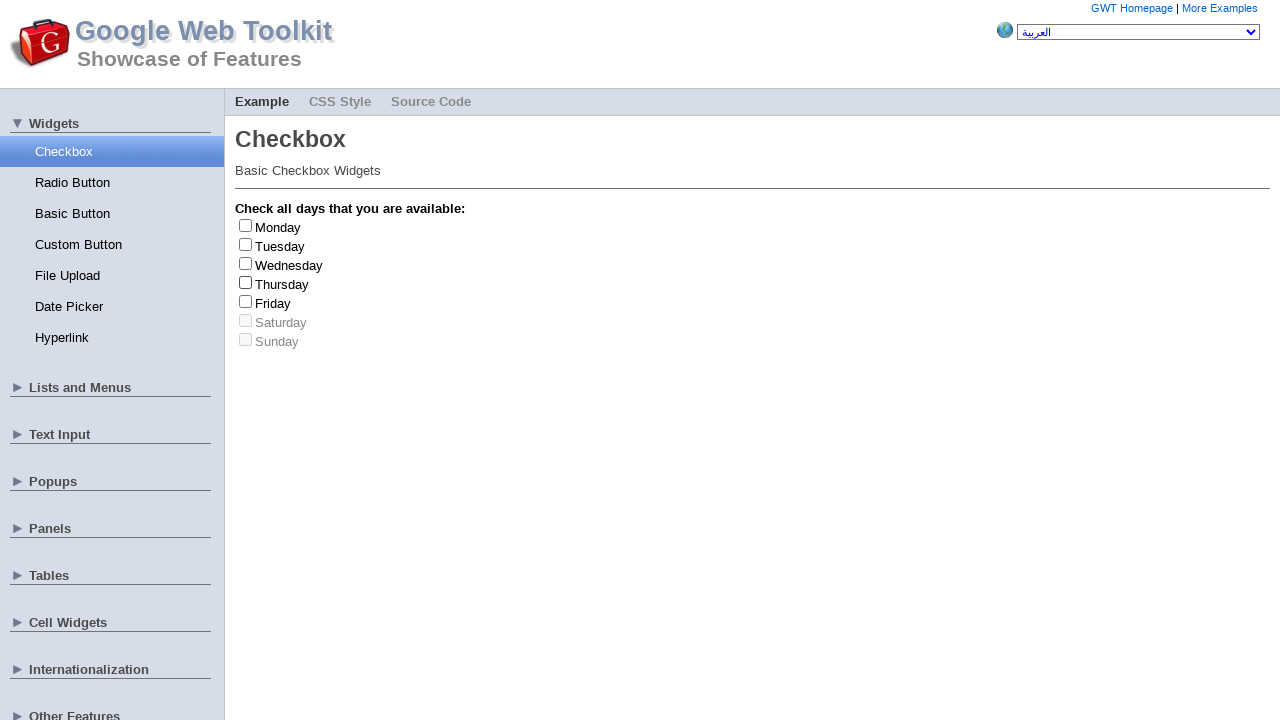

Clicked checkbox at index 1 at (246, 244) on xpath=//input[@type='checkbox'] >> nth=1
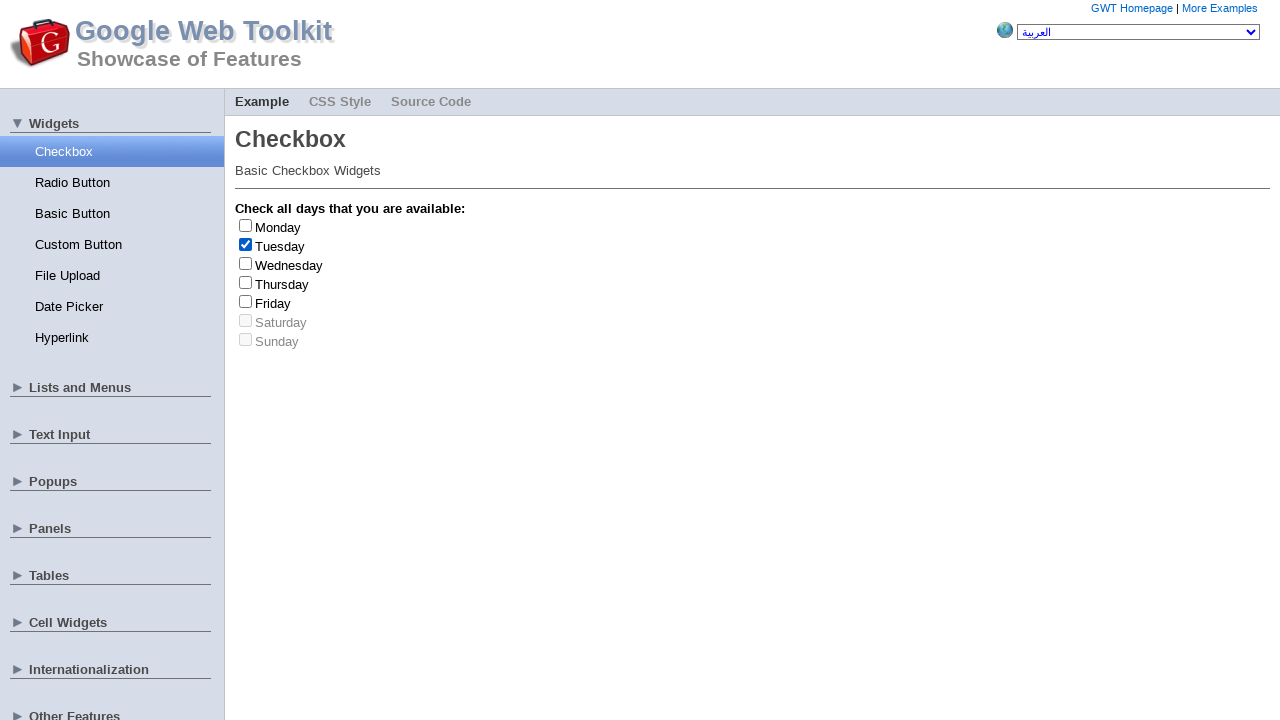

Retrieved day label text: Tuesday
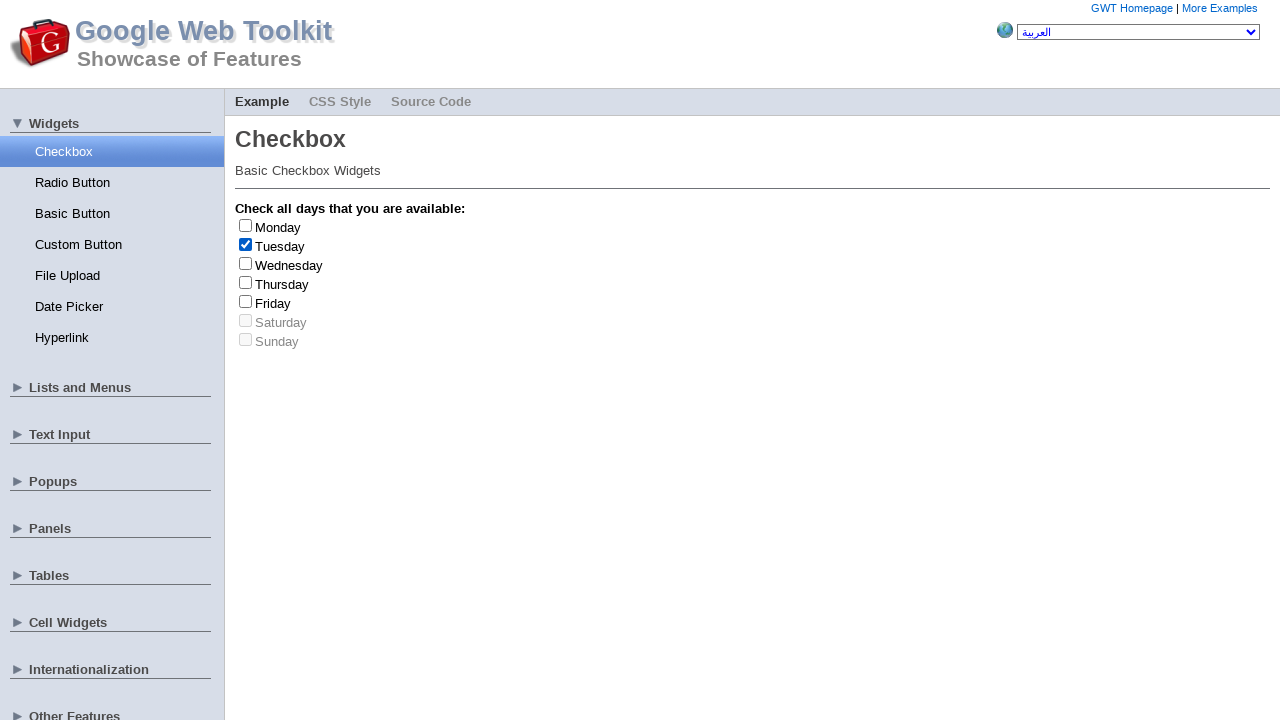

Unchecked checkbox at index 1 at (246, 244) on xpath=//input[@type='checkbox'] >> nth=1
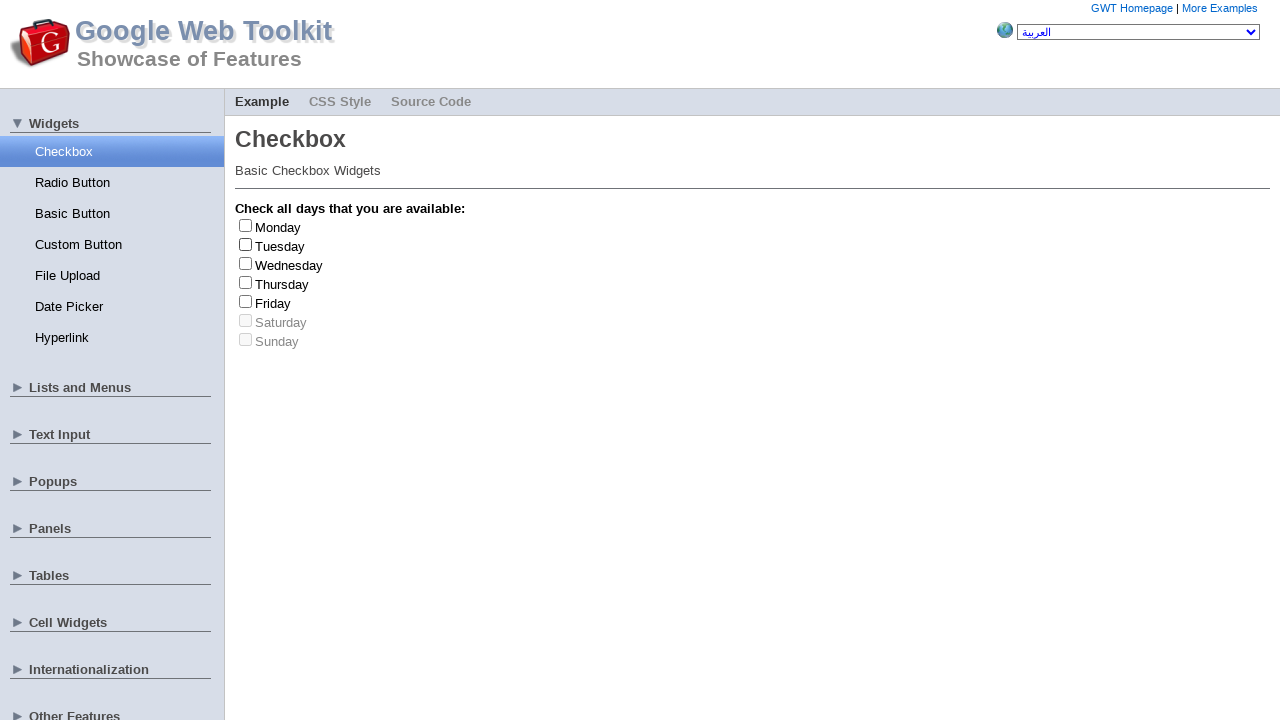

Clicked checkbox at index 0 at (246, 225) on xpath=//input[@type='checkbox'] >> nth=0
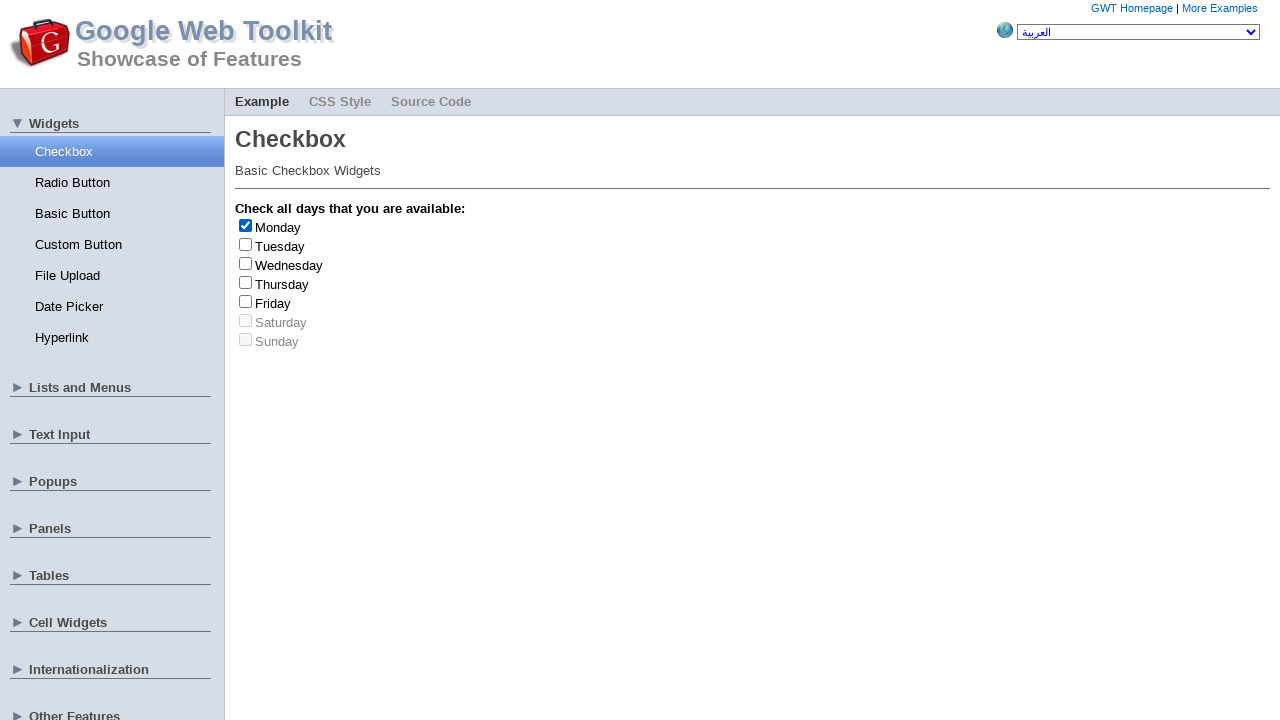

Retrieved day label text: Monday
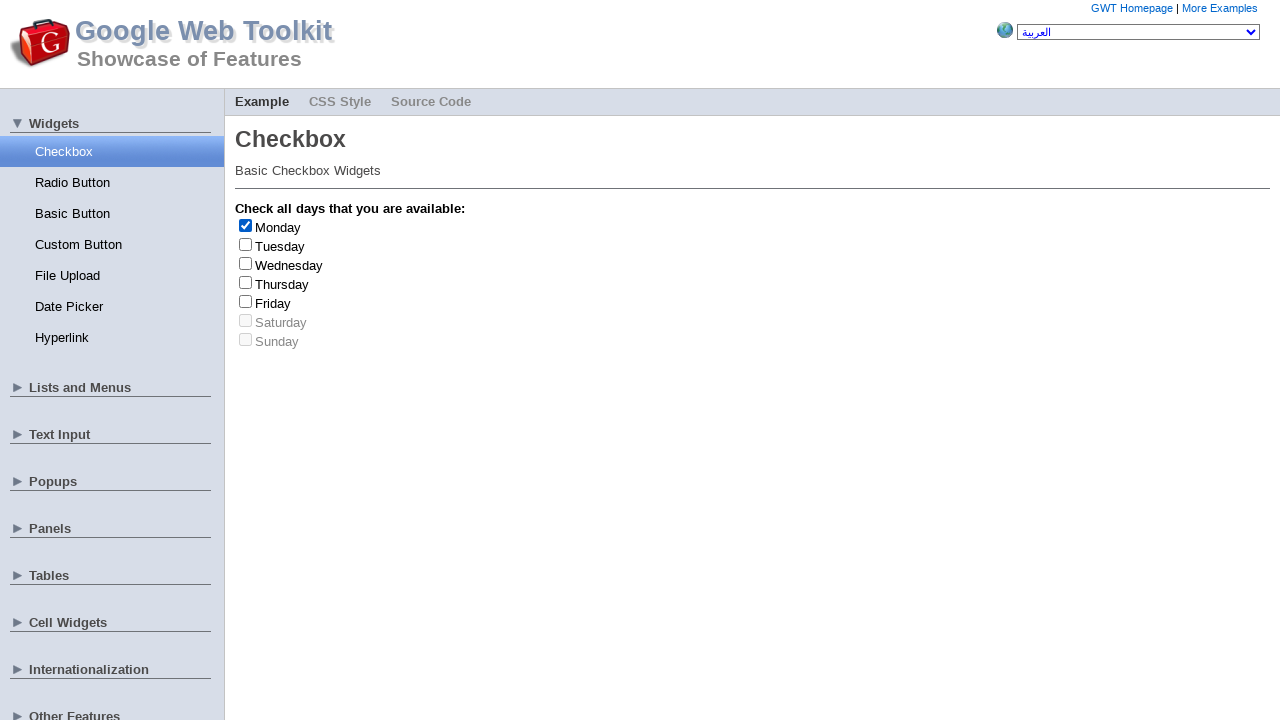

Unchecked checkbox at index 0 at (246, 225) on xpath=//input[@type='checkbox'] >> nth=0
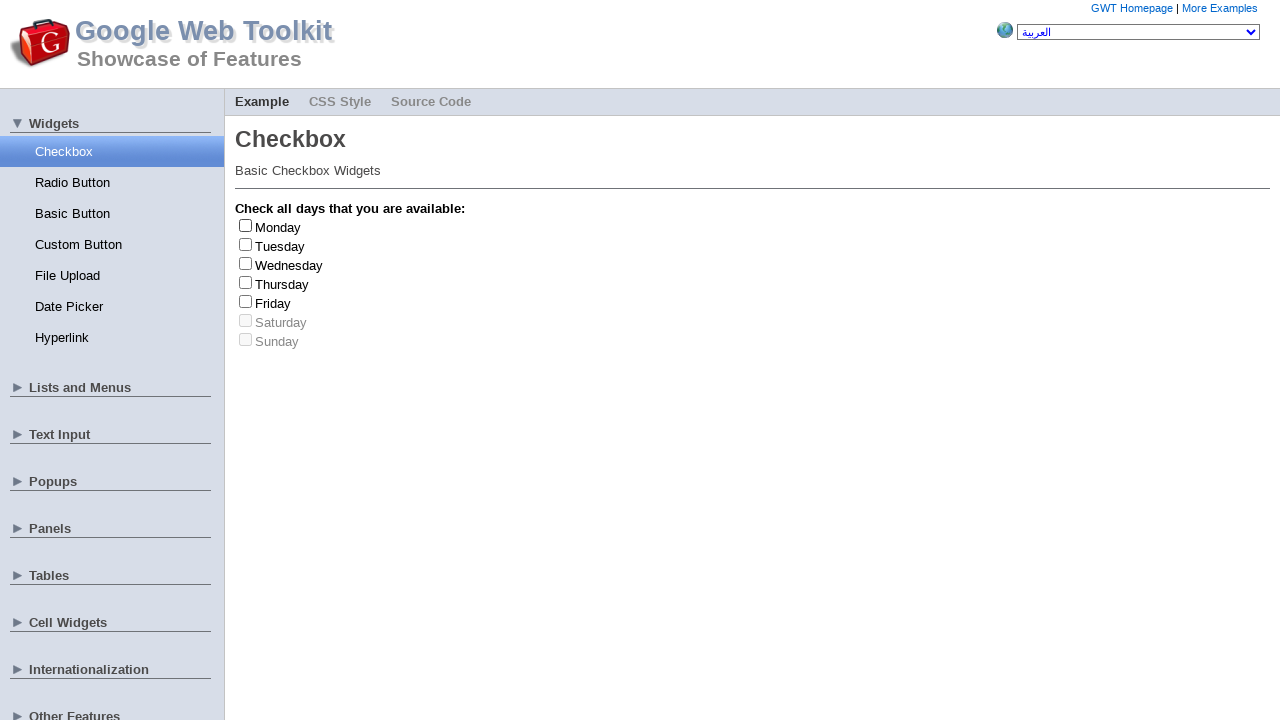

Clicked checkbox at index 2 at (246, 263) on xpath=//input[@type='checkbox'] >> nth=2
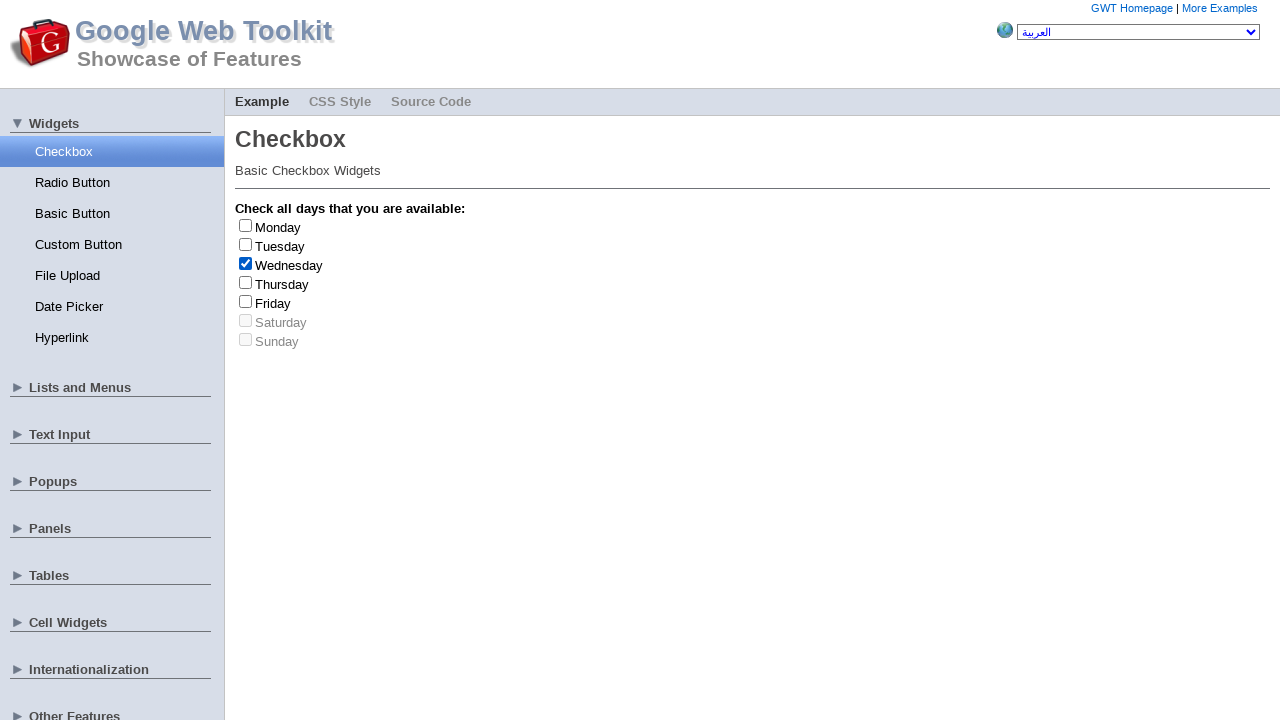

Retrieved day label text: Wednesday
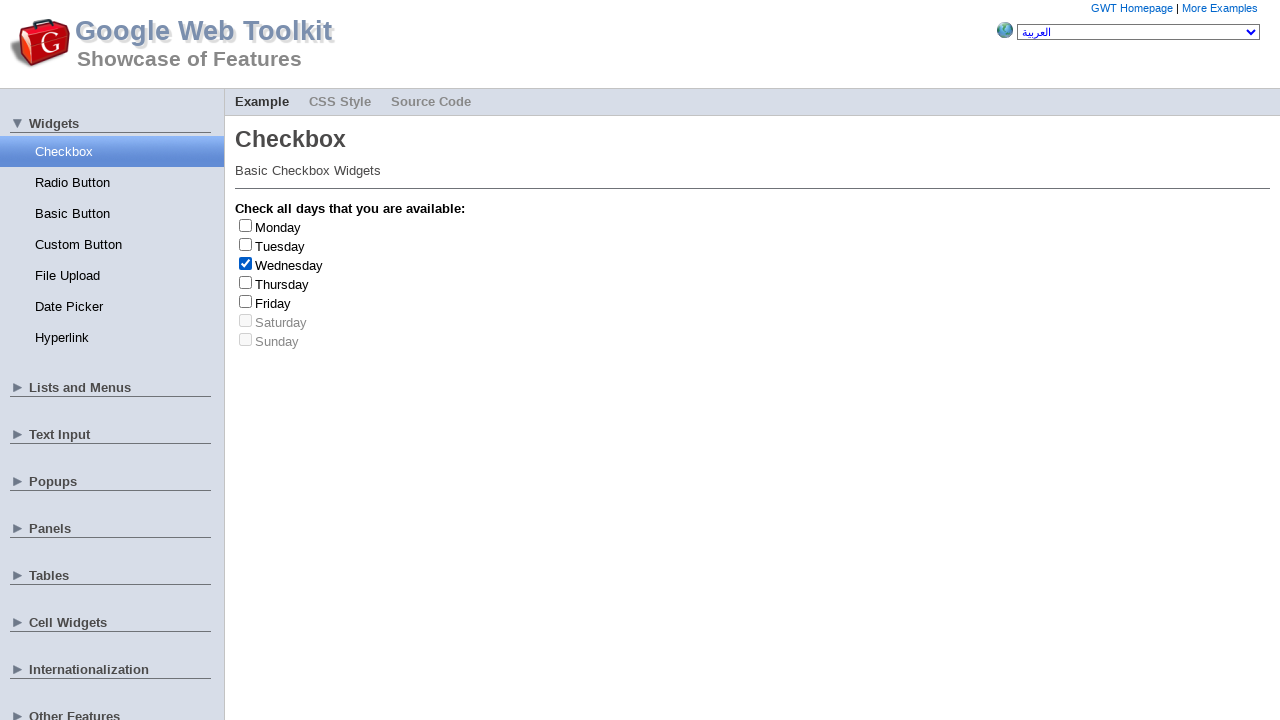

Unchecked checkbox at index 2 at (246, 263) on xpath=//input[@type='checkbox'] >> nth=2
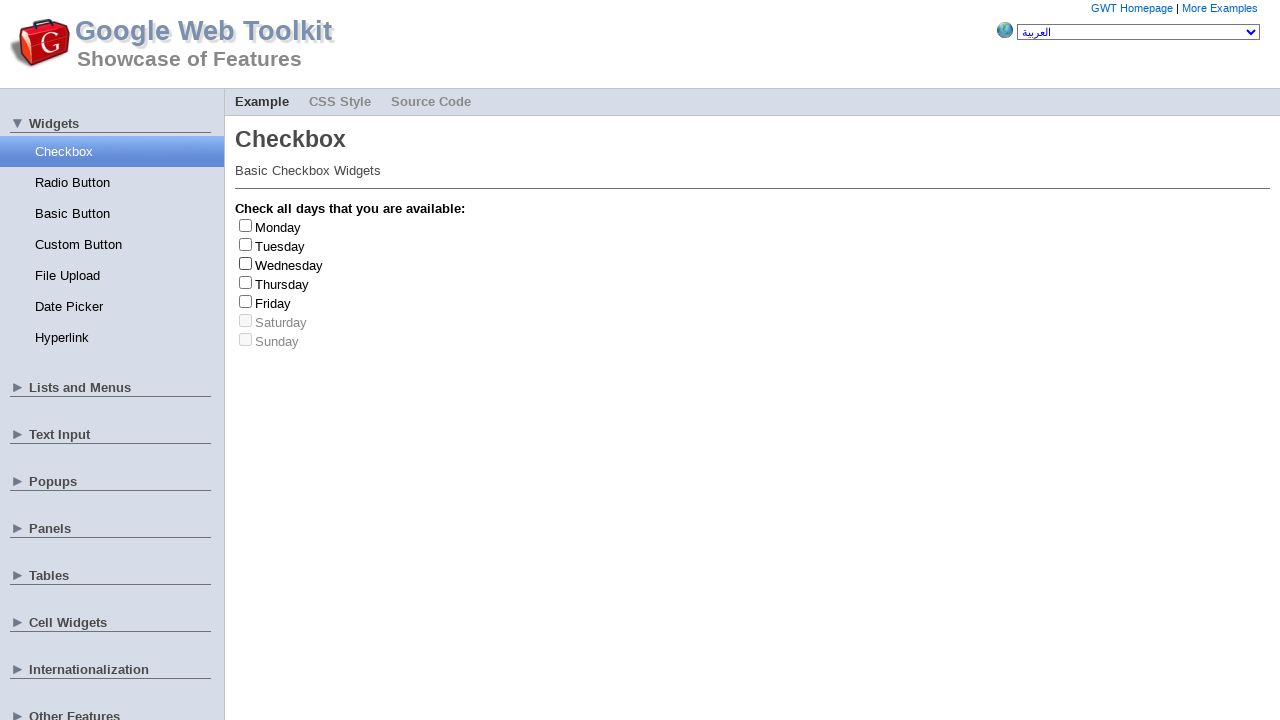

Clicked checkbox at index 4 at (246, 301) on xpath=//input[@type='checkbox'] >> nth=4
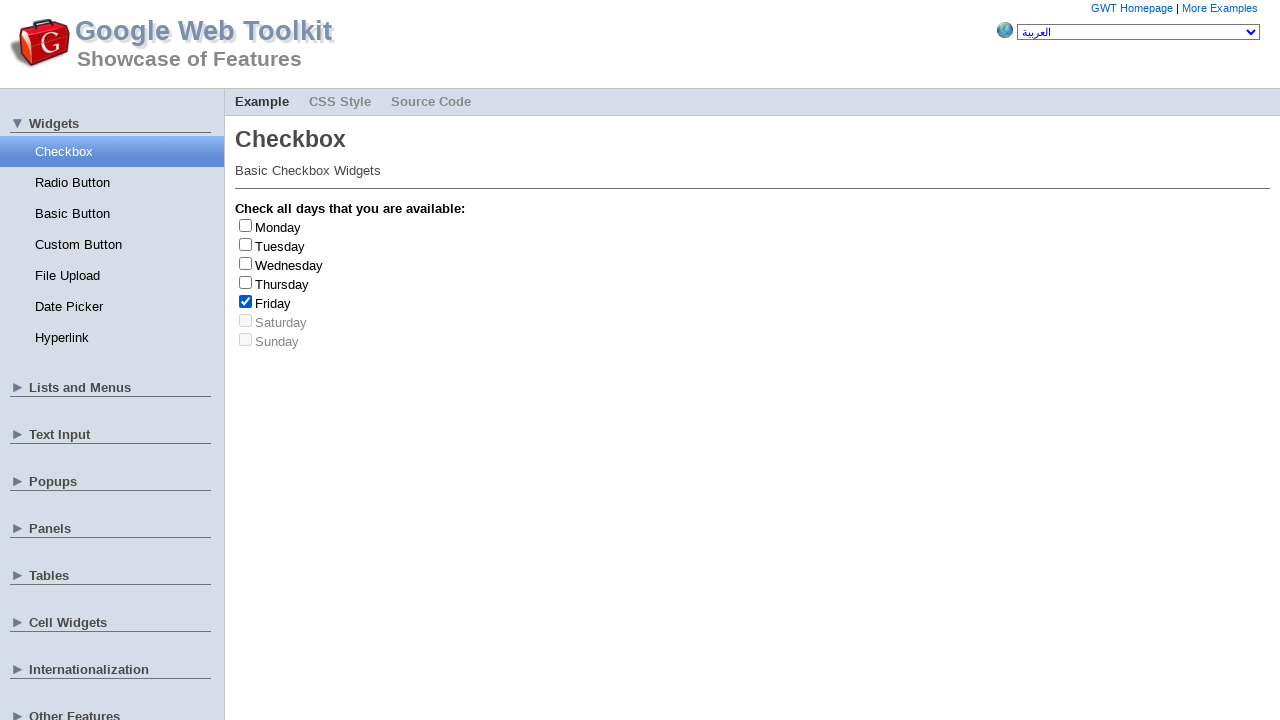

Retrieved day label text: Friday
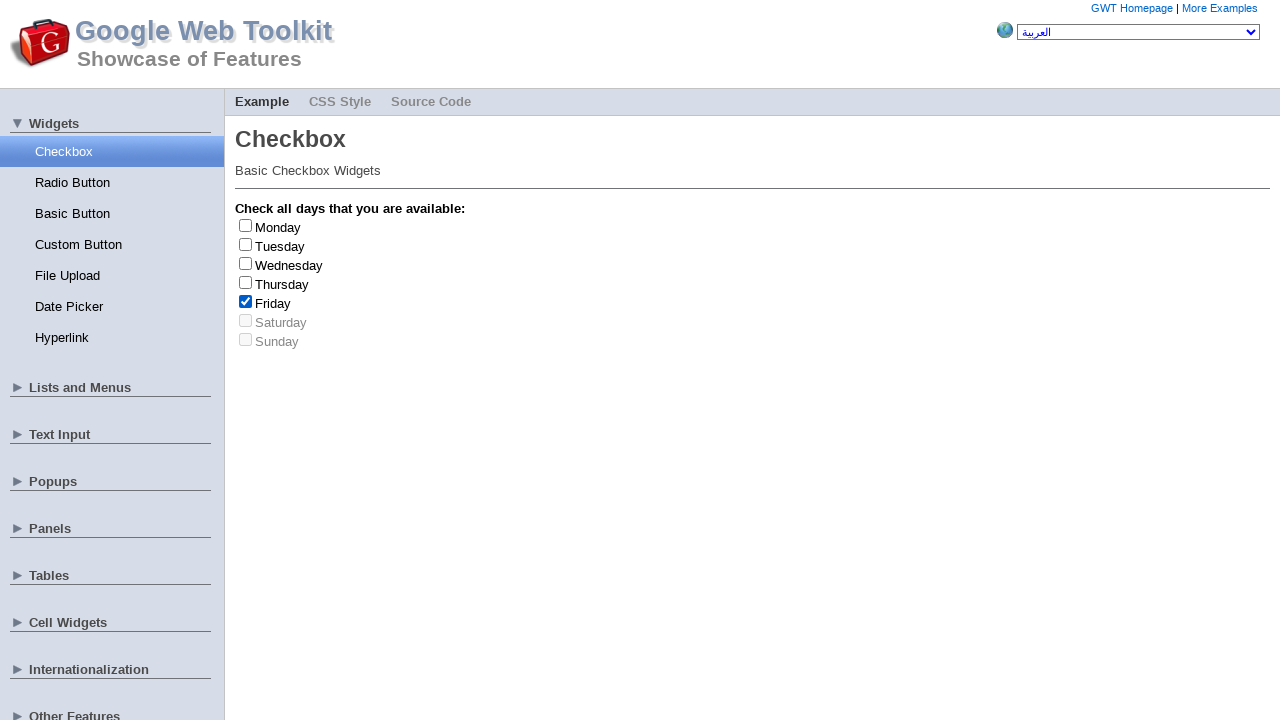

Friday was selected (count: 3/3)
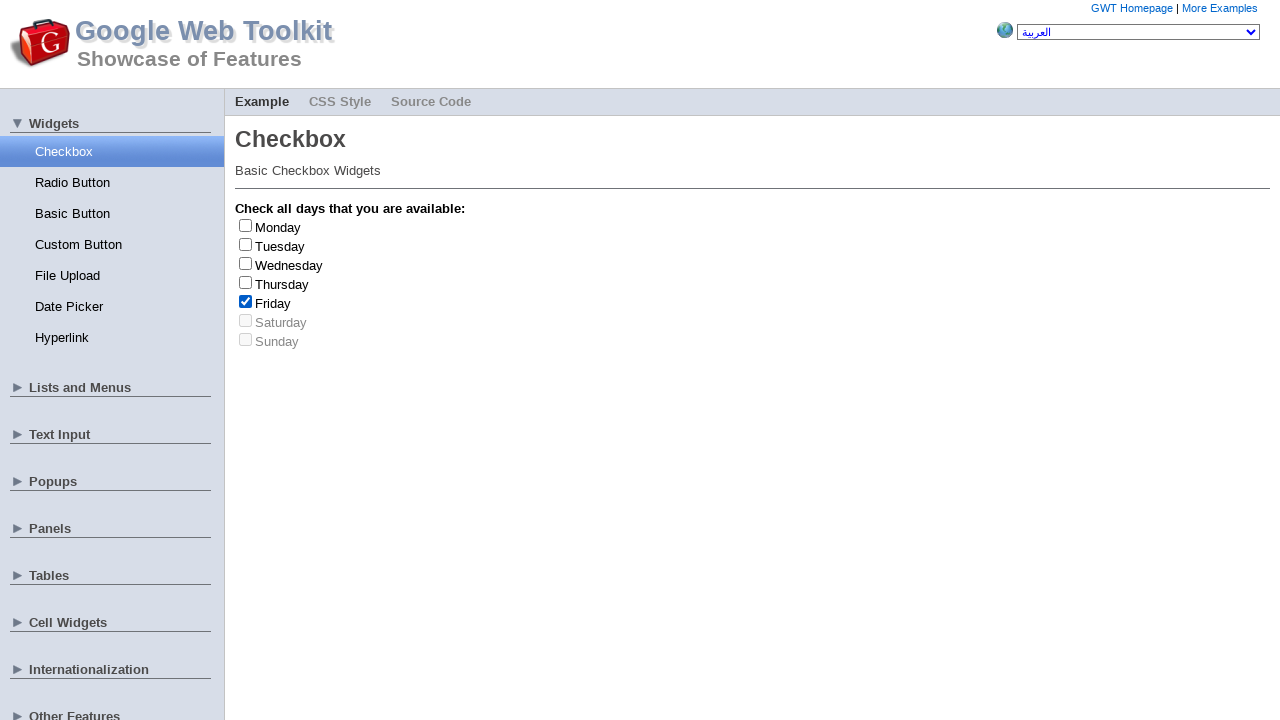

Unchecked checkbox at index 4 at (246, 301) on xpath=//input[@type='checkbox'] >> nth=4
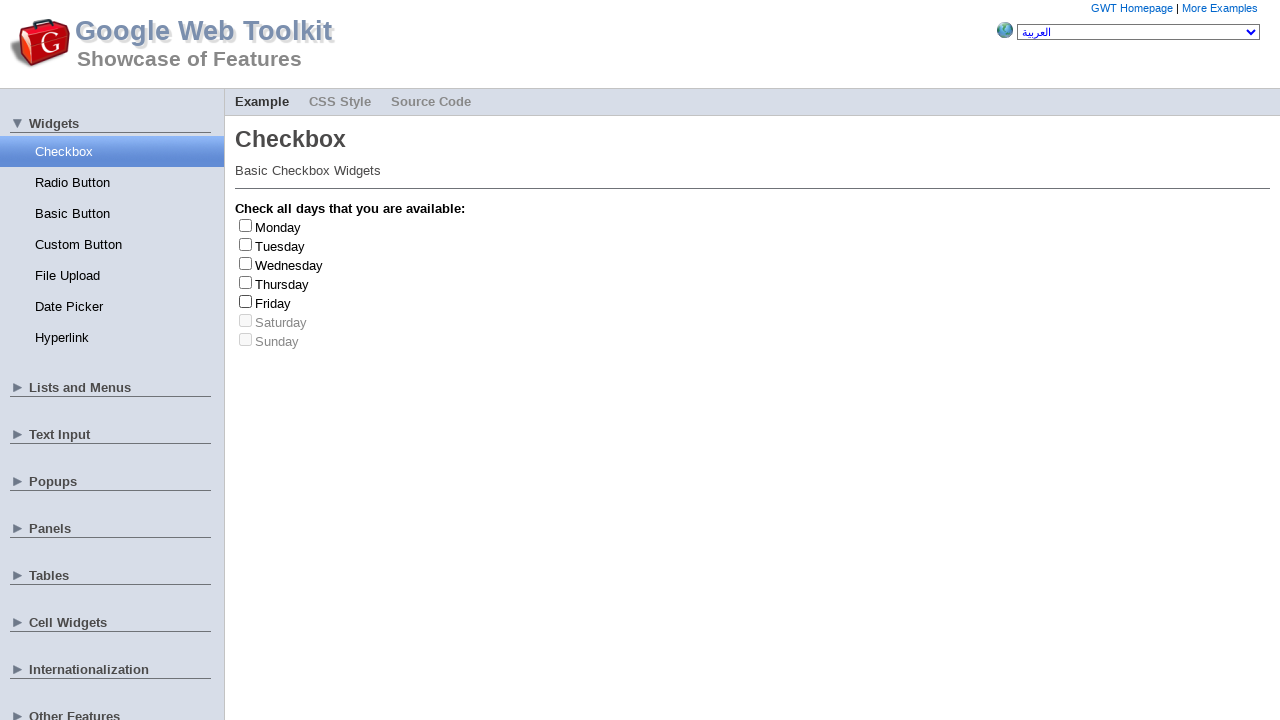

Test completed: Friday was selected 3 times and unchecked
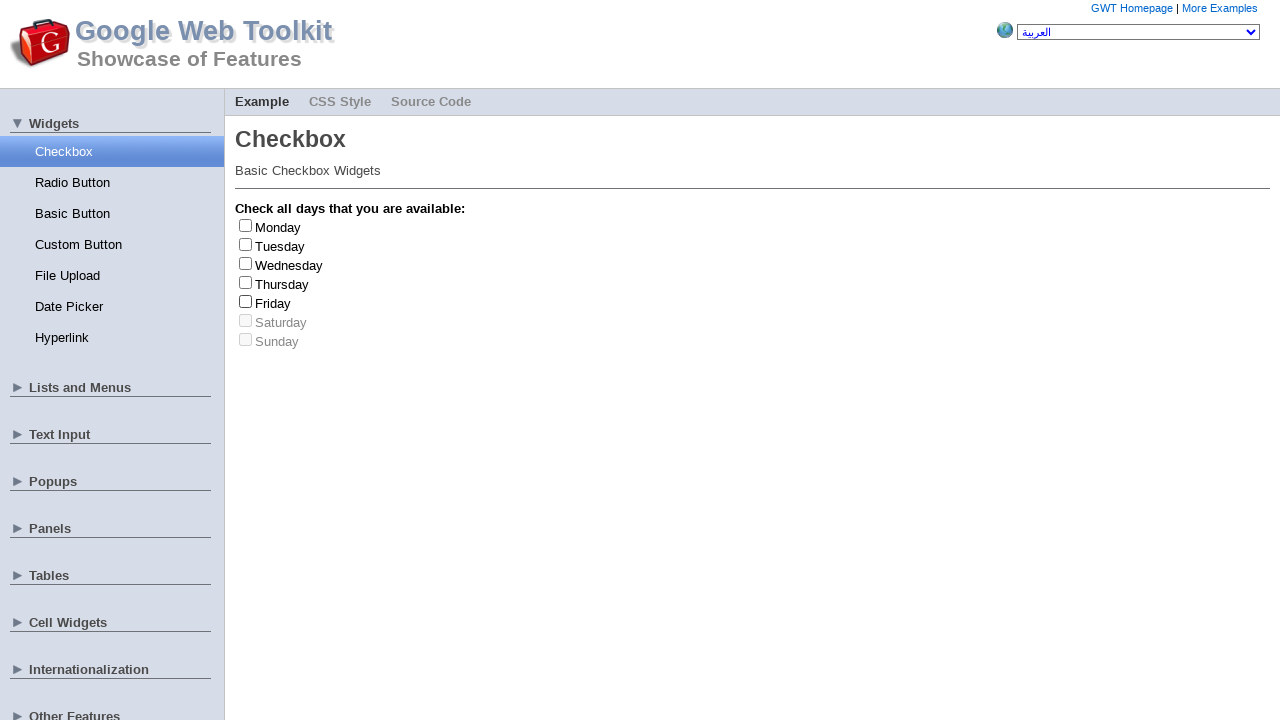

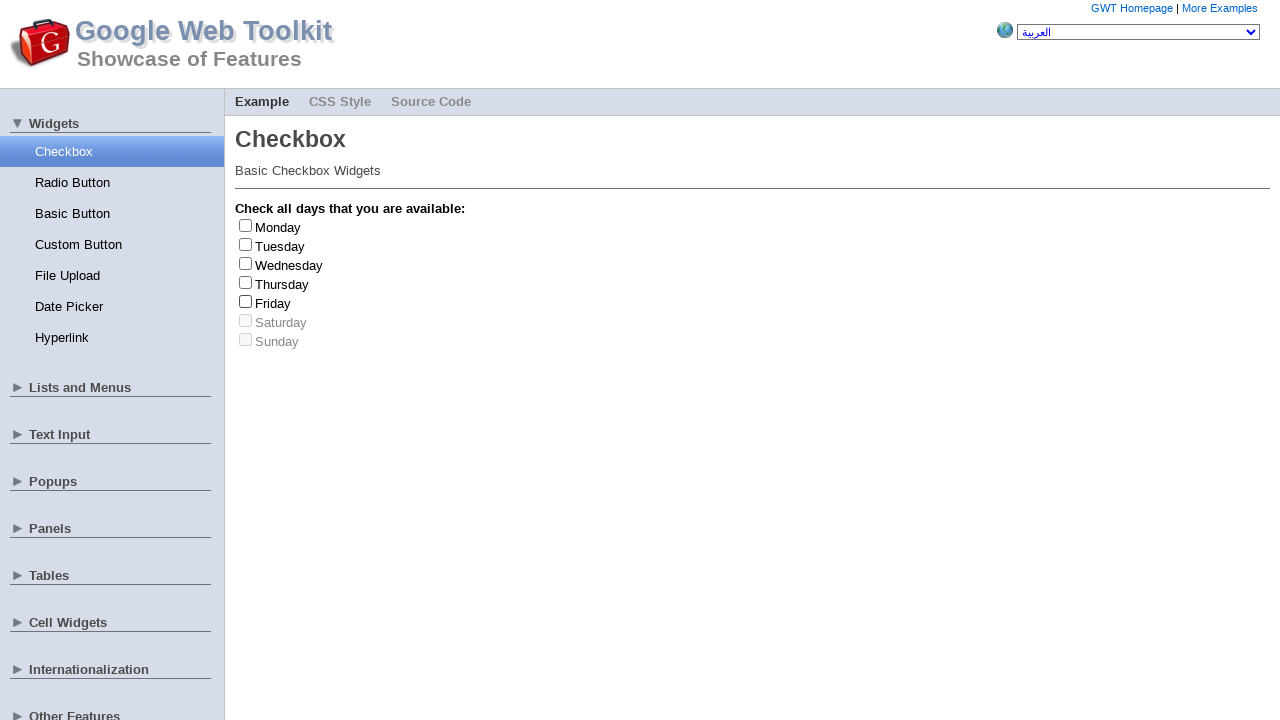